Tests that clicking Clear completed removes completed items from the list

Starting URL: https://demo.playwright.dev/todomvc

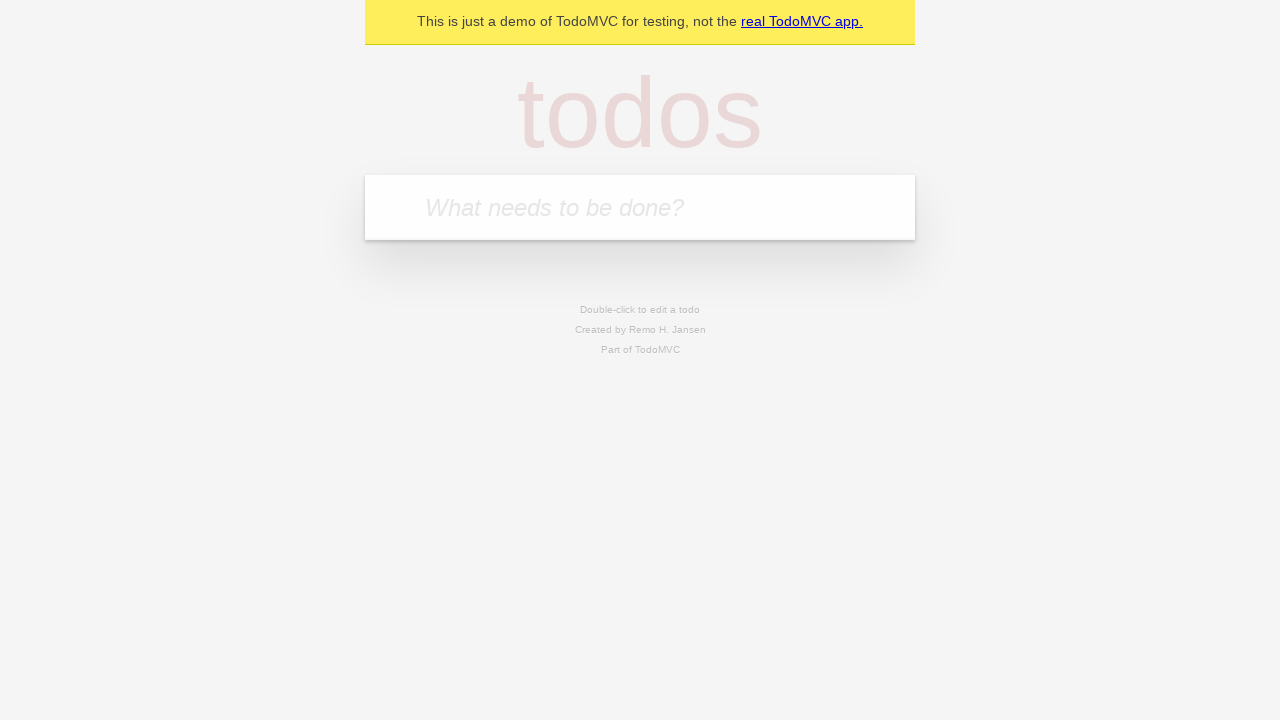

Filled todo input with 'buy some cheese' on internal:attr=[placeholder="What needs to be done?"i]
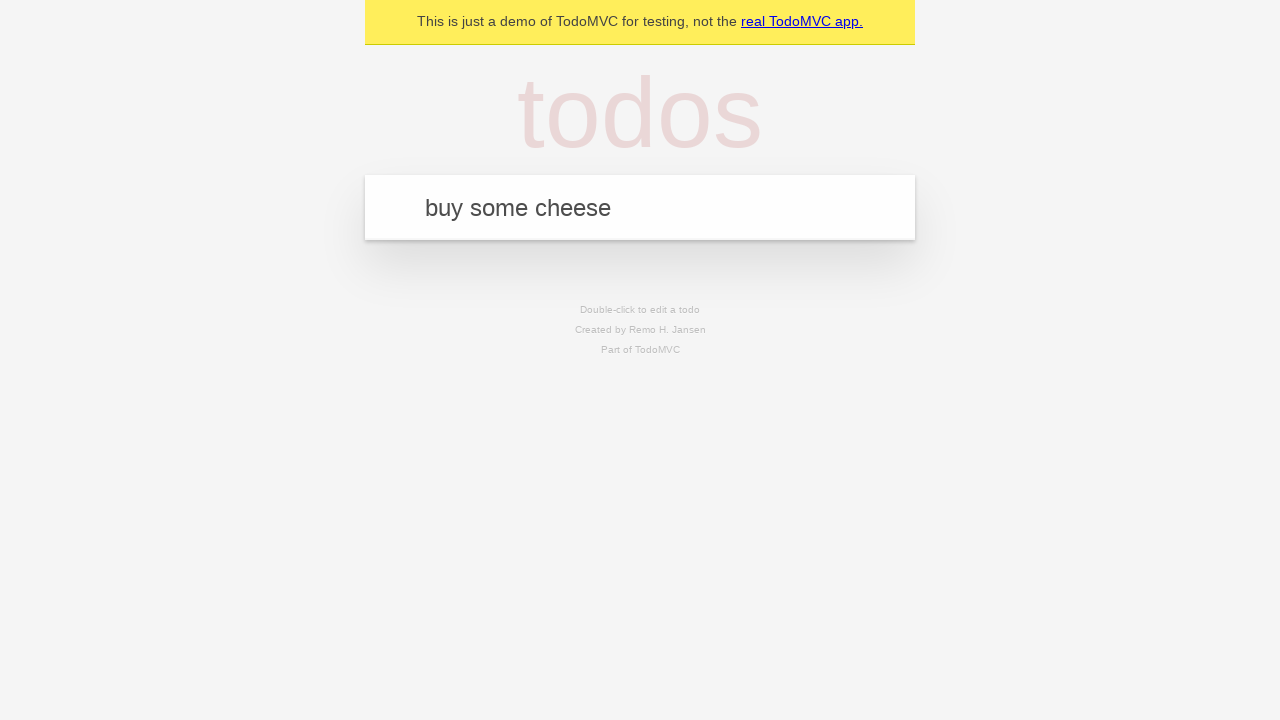

Pressed Enter to add todo 'buy some cheese' on internal:attr=[placeholder="What needs to be done?"i]
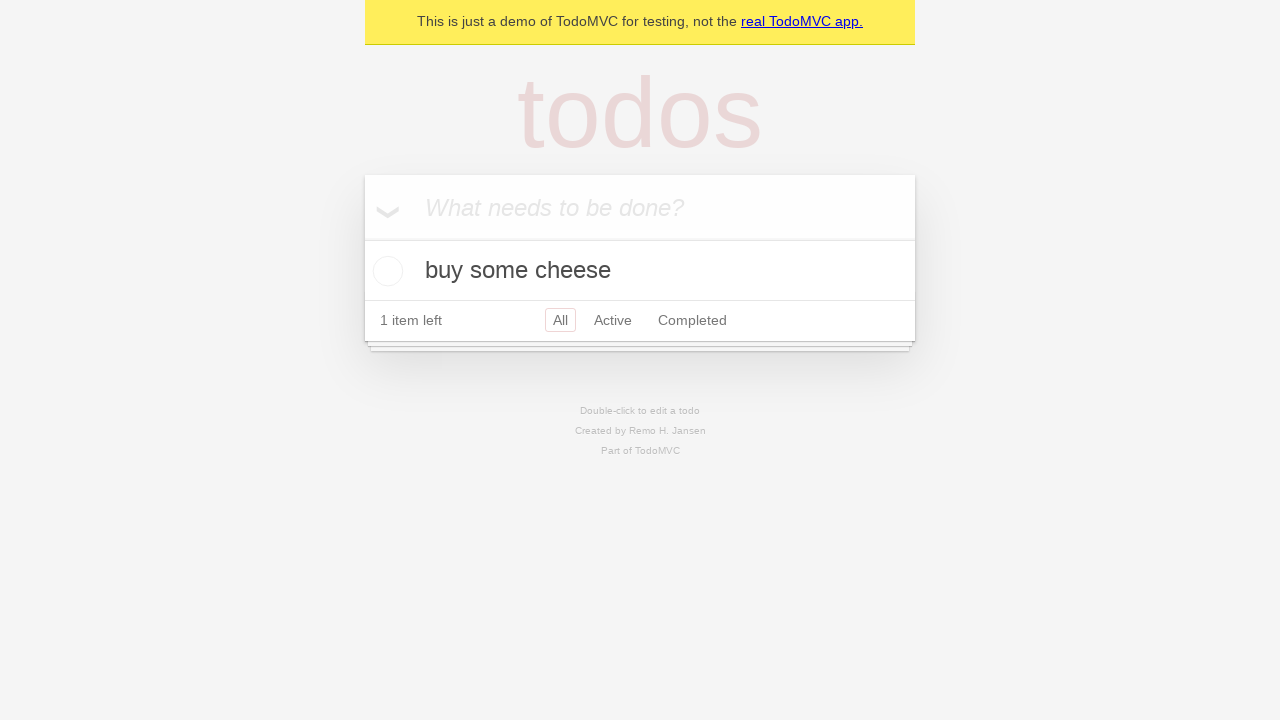

Filled todo input with 'feed the cat' on internal:attr=[placeholder="What needs to be done?"i]
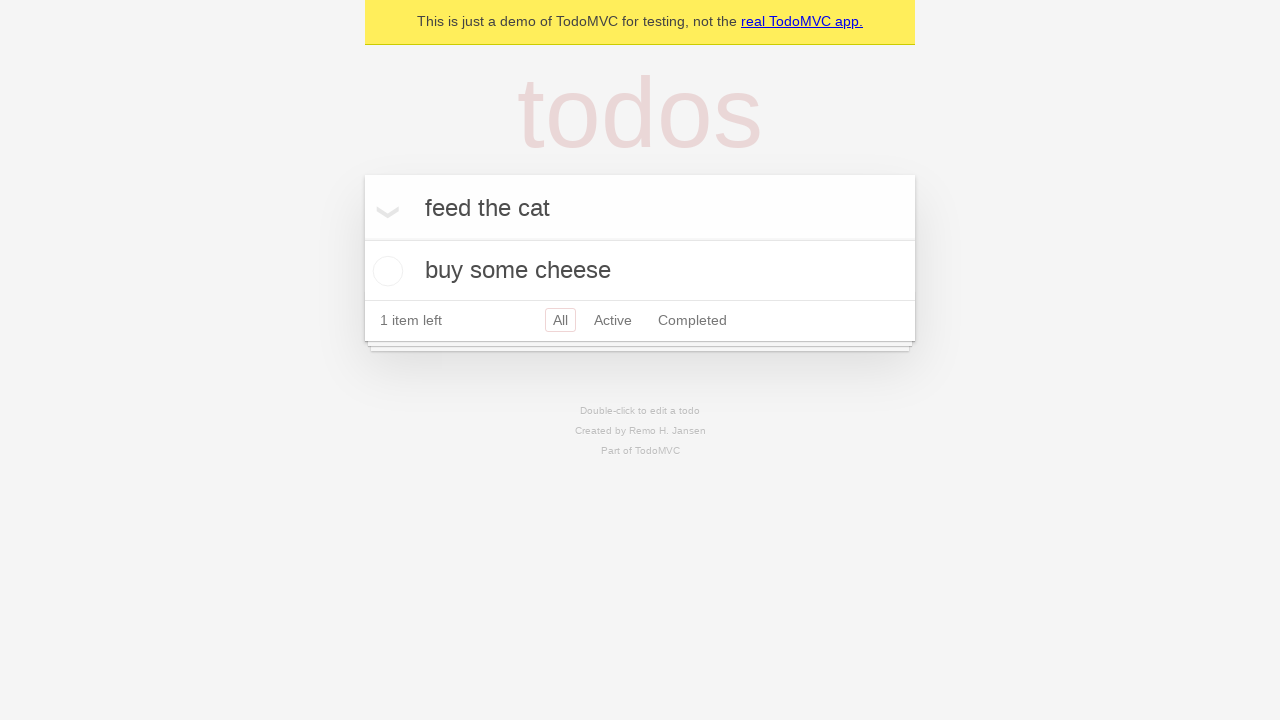

Pressed Enter to add todo 'feed the cat' on internal:attr=[placeholder="What needs to be done?"i]
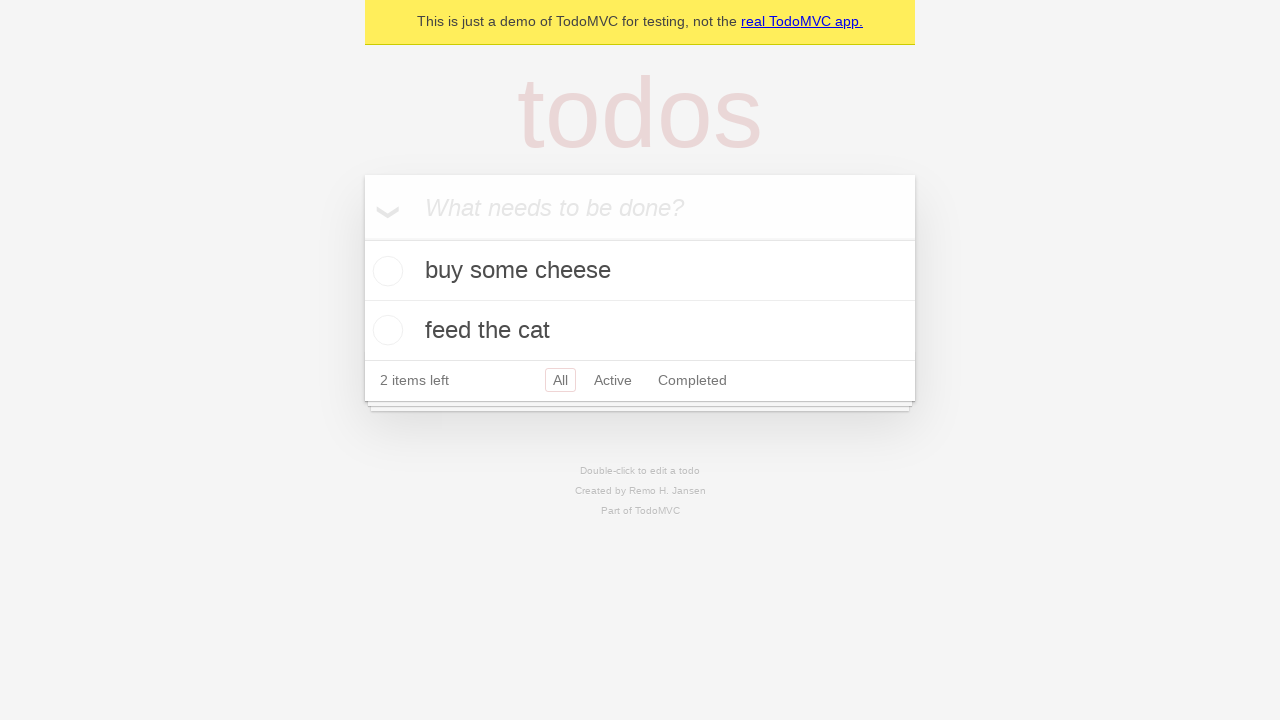

Filled todo input with 'book a doctors appointment' on internal:attr=[placeholder="What needs to be done?"i]
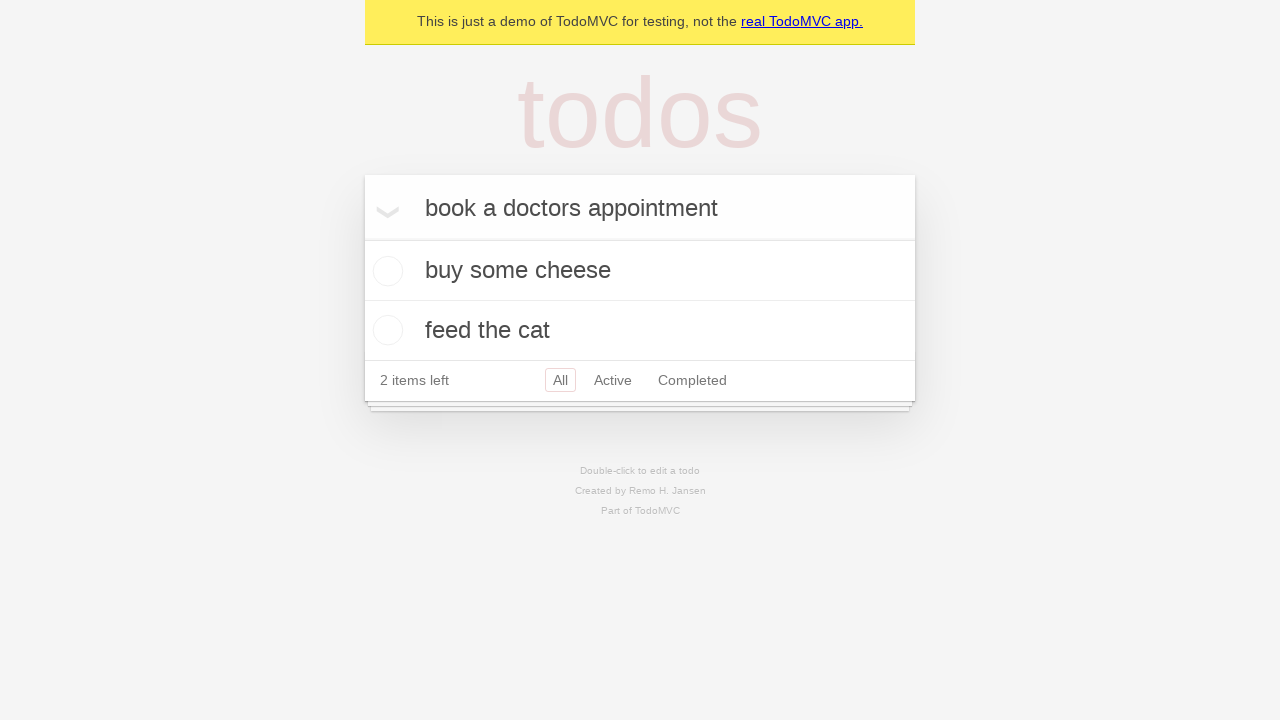

Pressed Enter to add todo 'book a doctors appointment' on internal:attr=[placeholder="What needs to be done?"i]
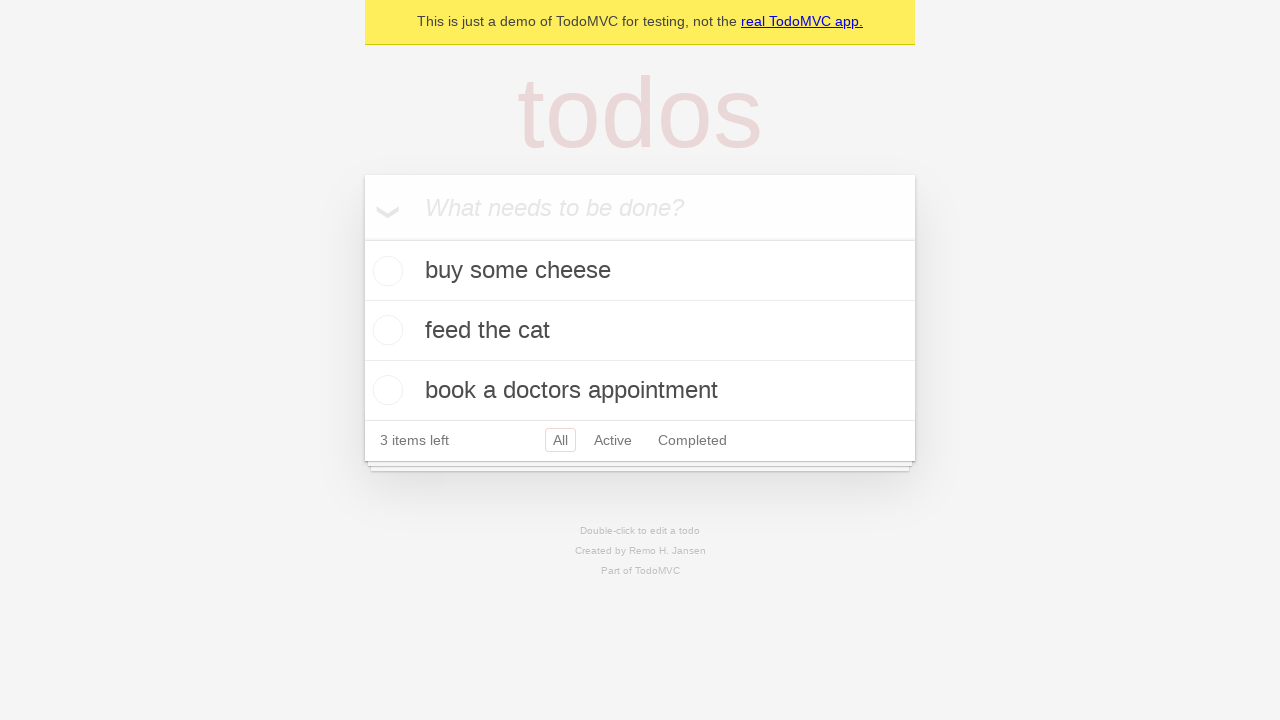

Waited for all 3 todos to load
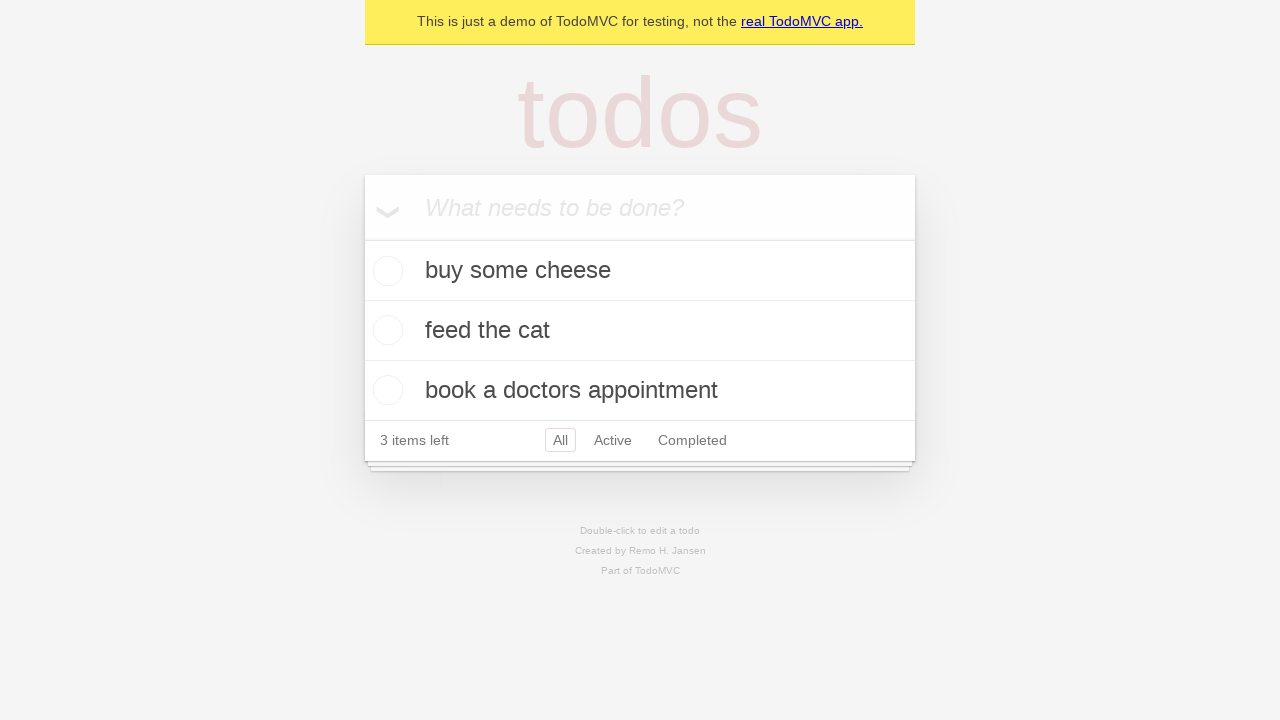

Checked the second todo item at (385, 330) on internal:testid=[data-testid="todo-item"s] >> nth=1 >> internal:role=checkbox
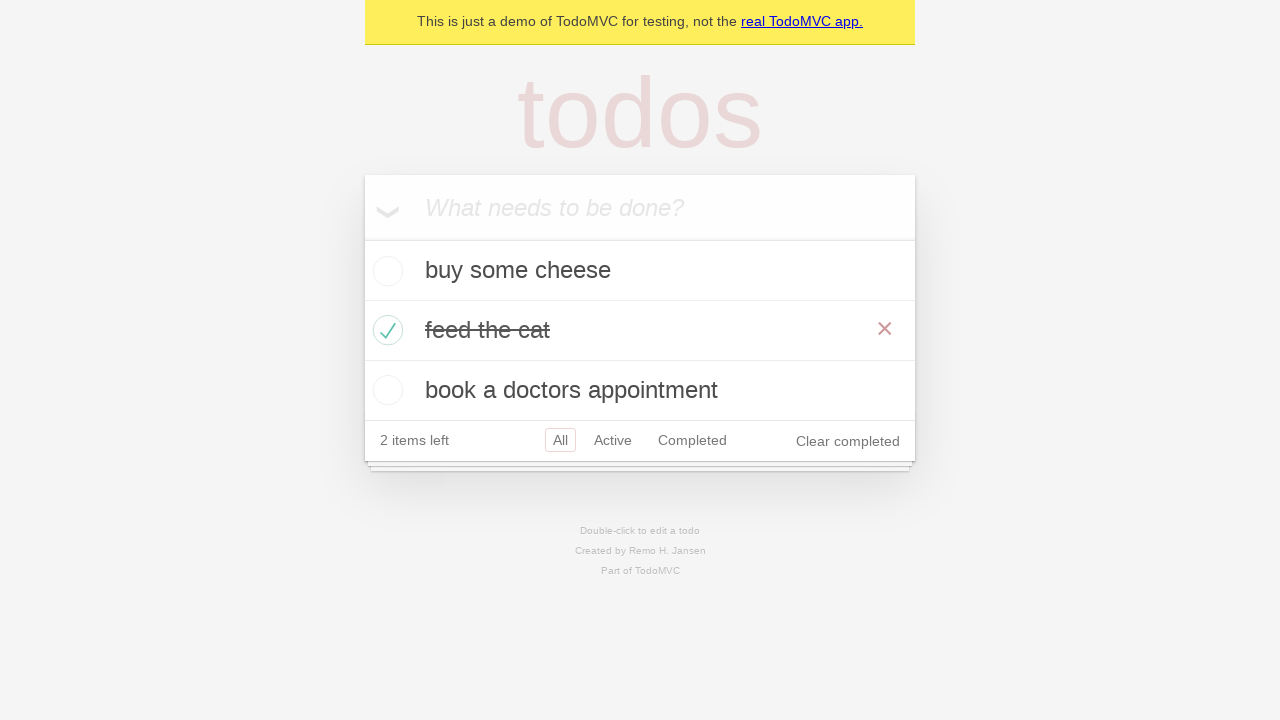

Clicked 'Clear completed' button to remove completed items at (848, 441) on internal:role=button[name="Clear completed"i]
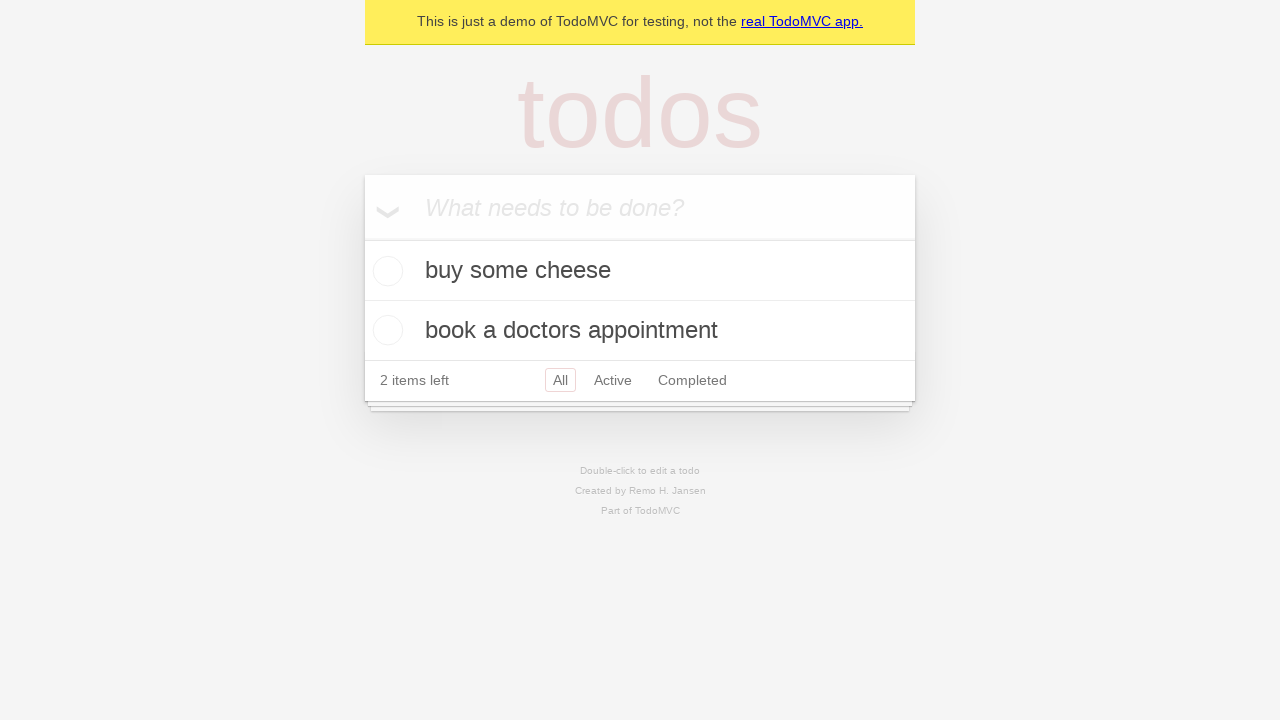

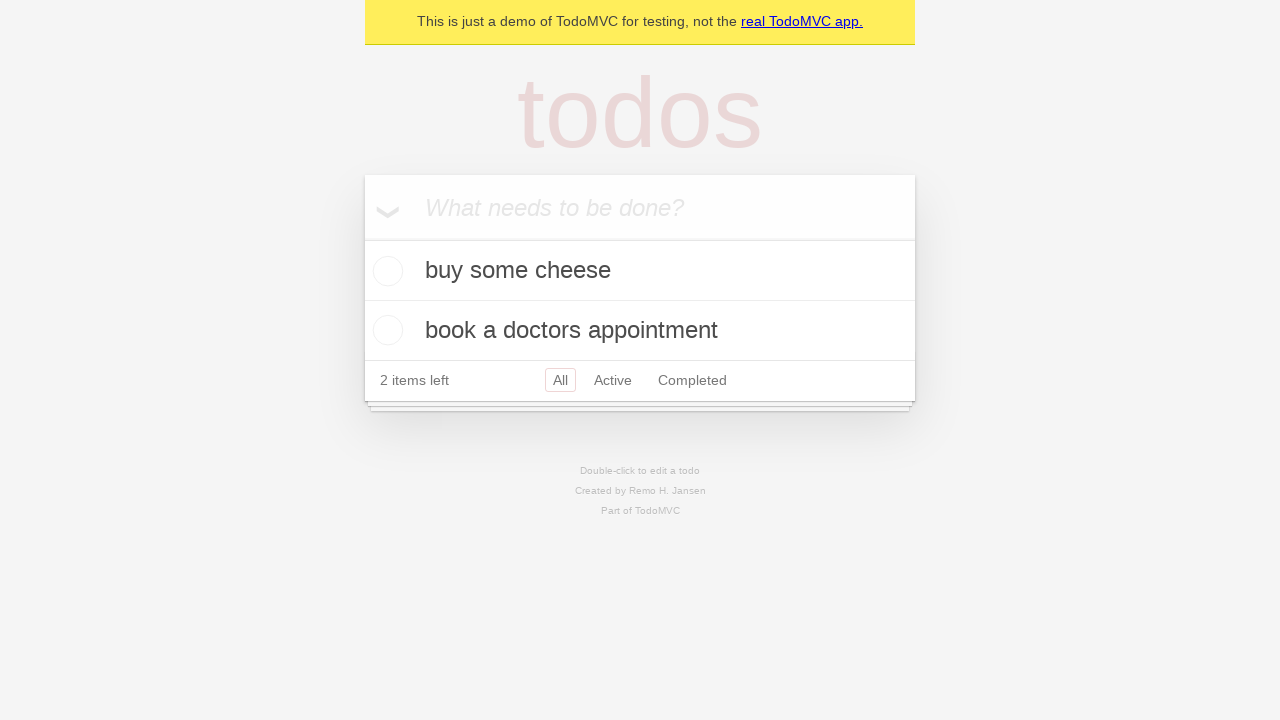